Tests a web form by entering text into a text box and clicking the submit button, then verifies a message is displayed.

Starting URL: https://www.selenium.dev/selenium/web/web-form.html

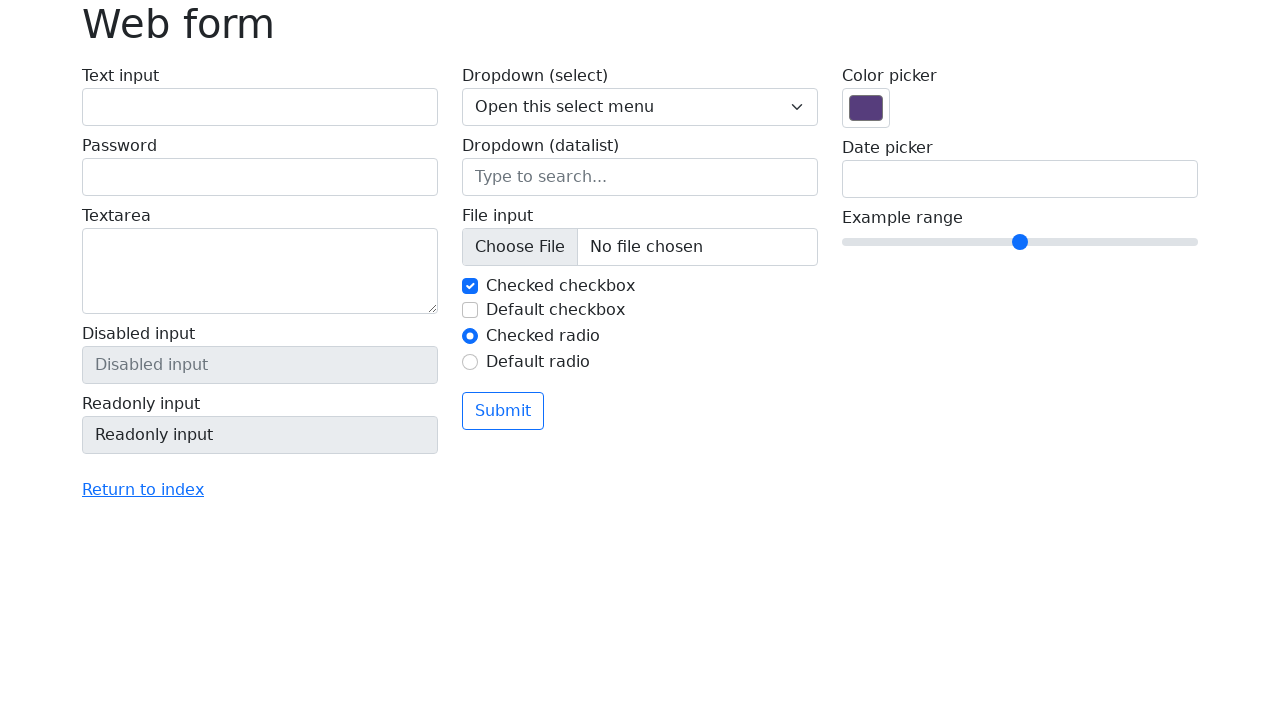

Filled text box with 'Selenium' on input[name='my-text']
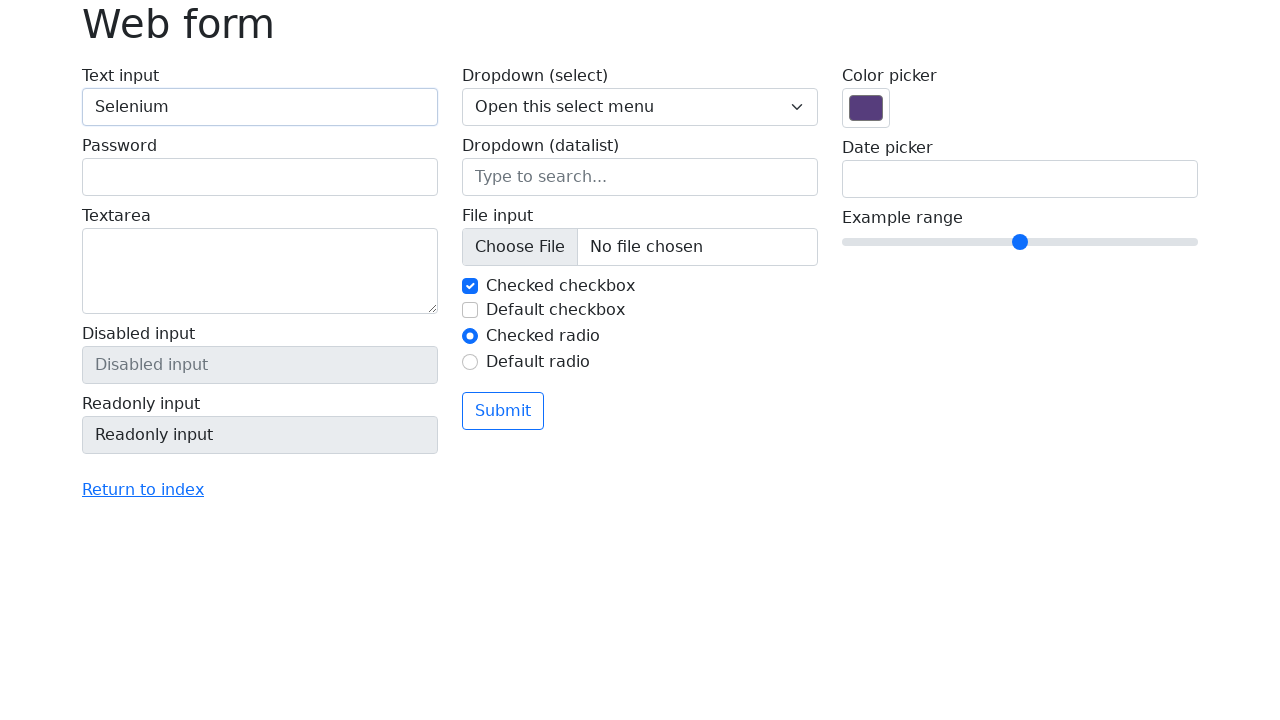

Clicked submit button at (503, 411) on button
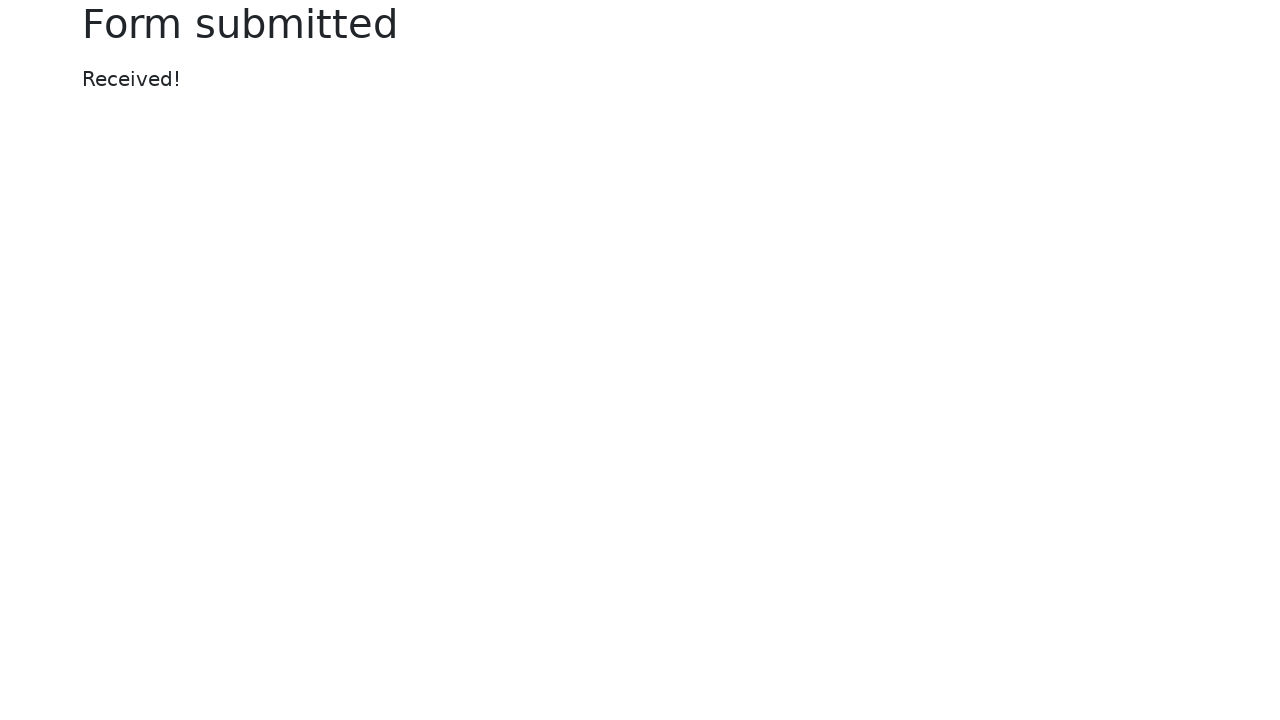

Success message appeared
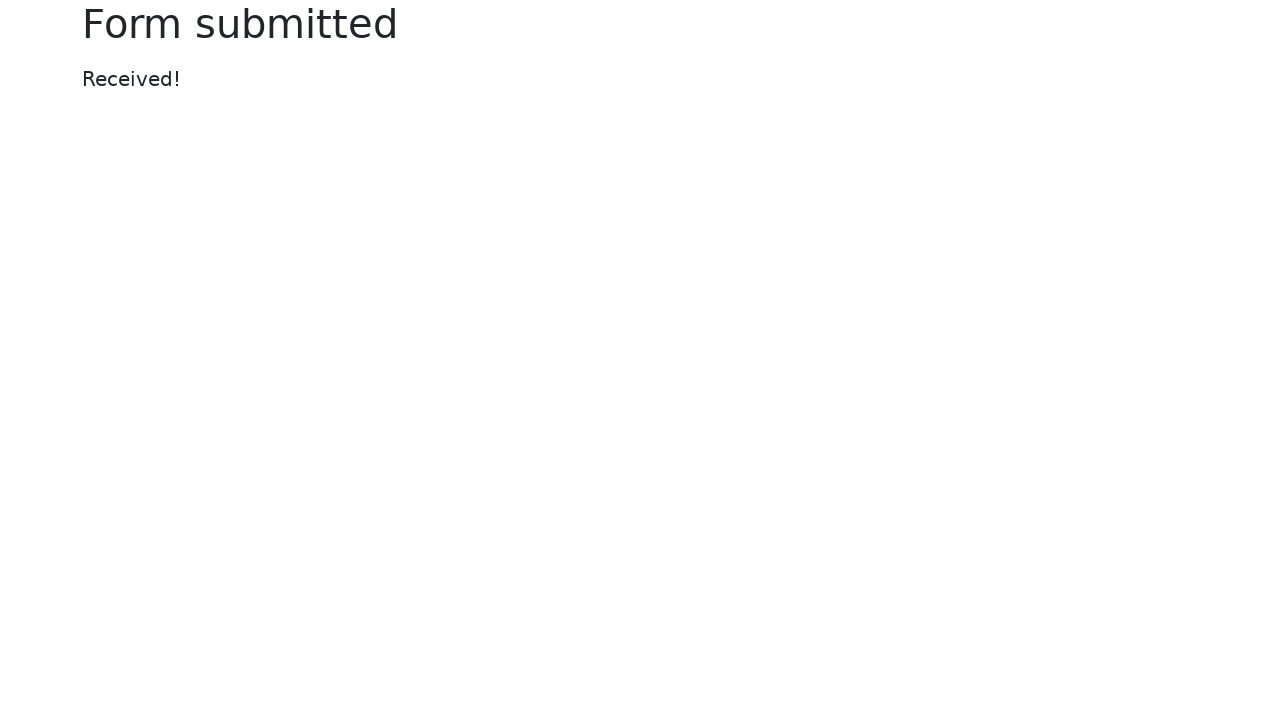

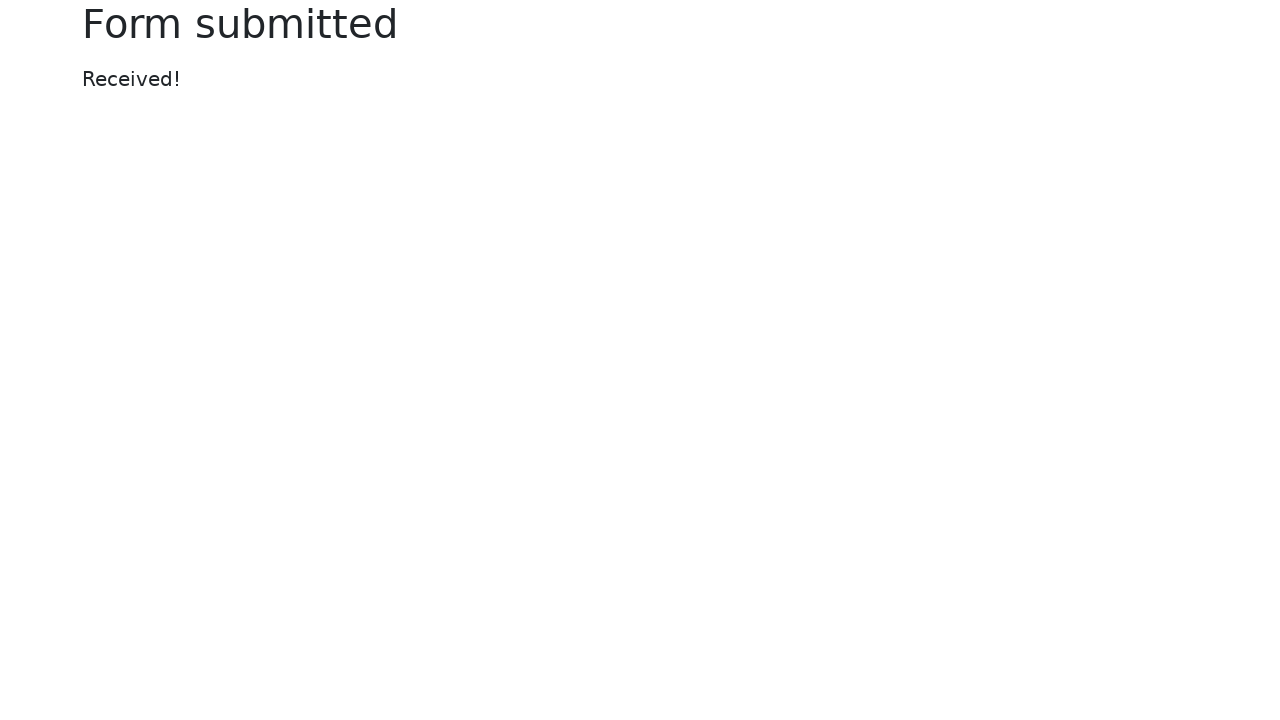